Tests form filling on a dummy ticket visa application page by entering first name and last name fields

Starting URL: https://www.dummyticket.com/dummy-ticket-for-visa-application/

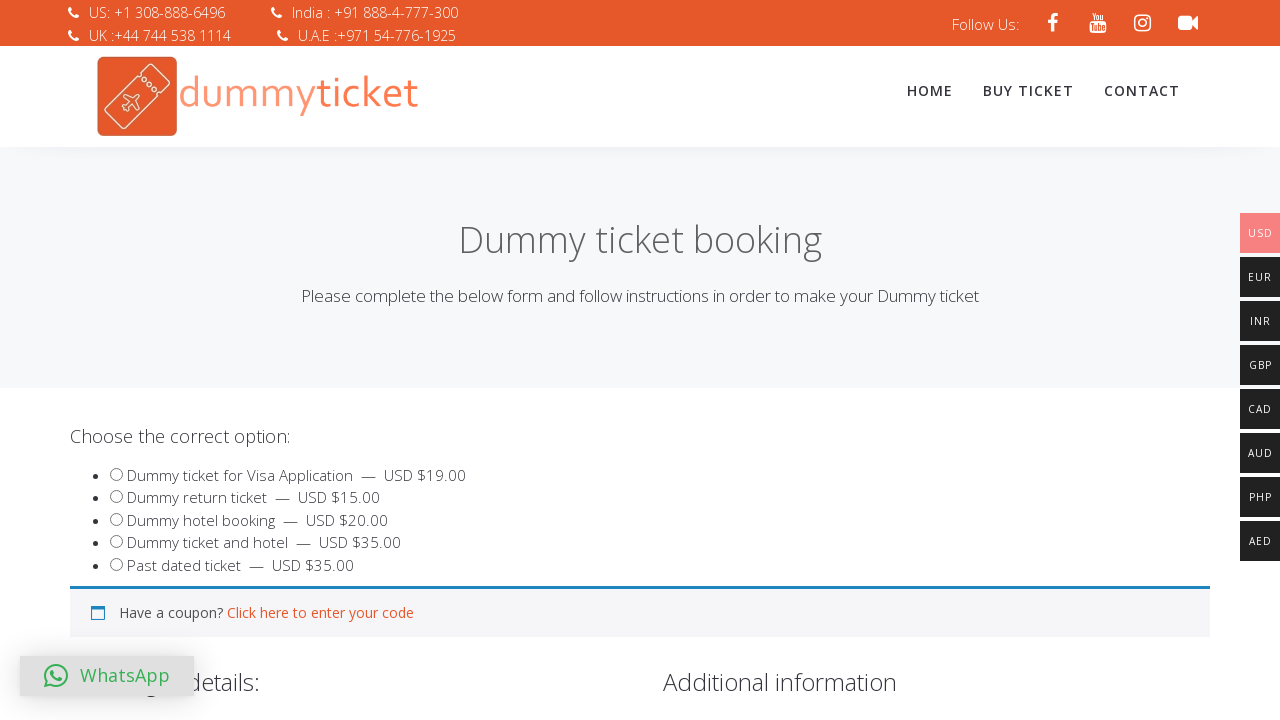

First name field became visible
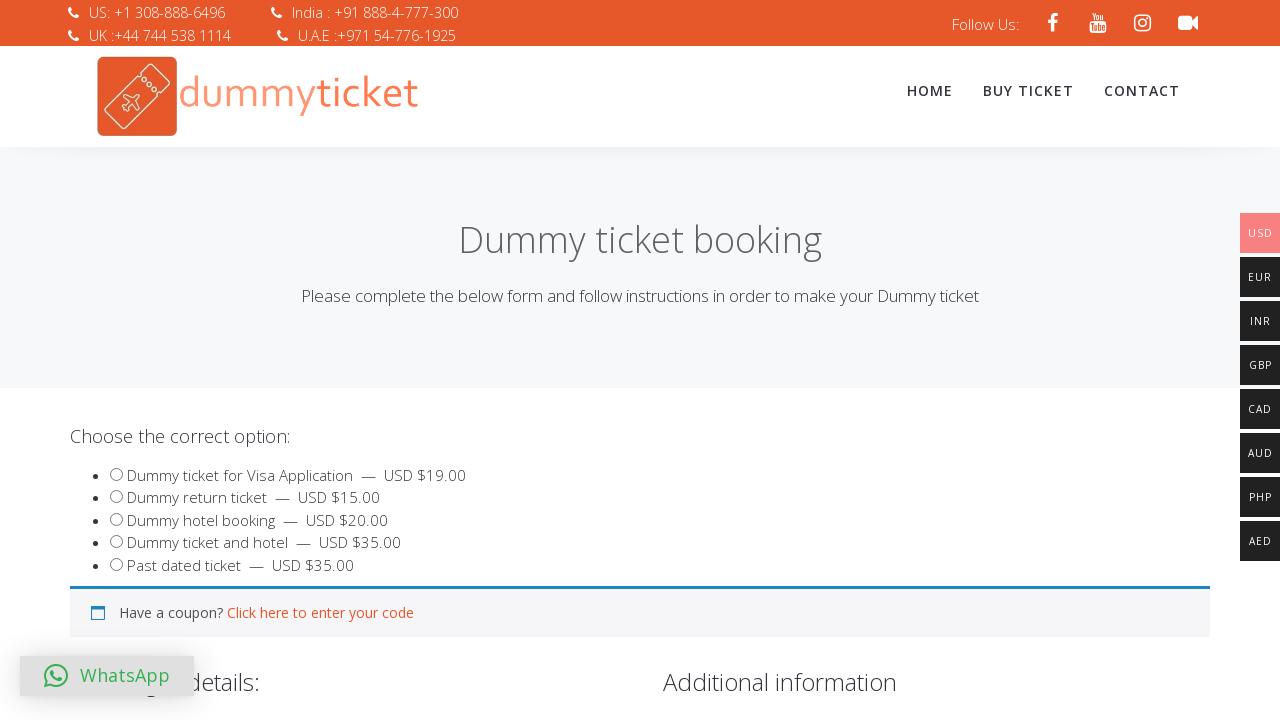

Filled first name field with 'John' on input[name='travname']
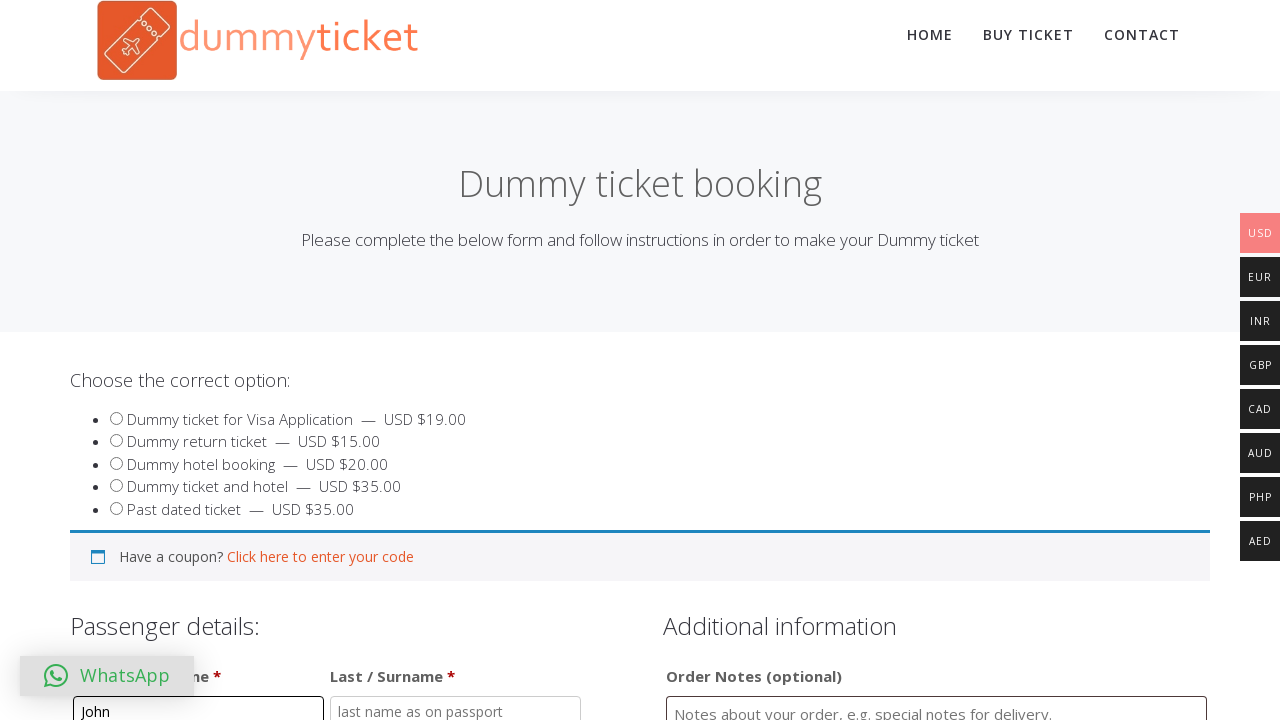

Last name field became visible
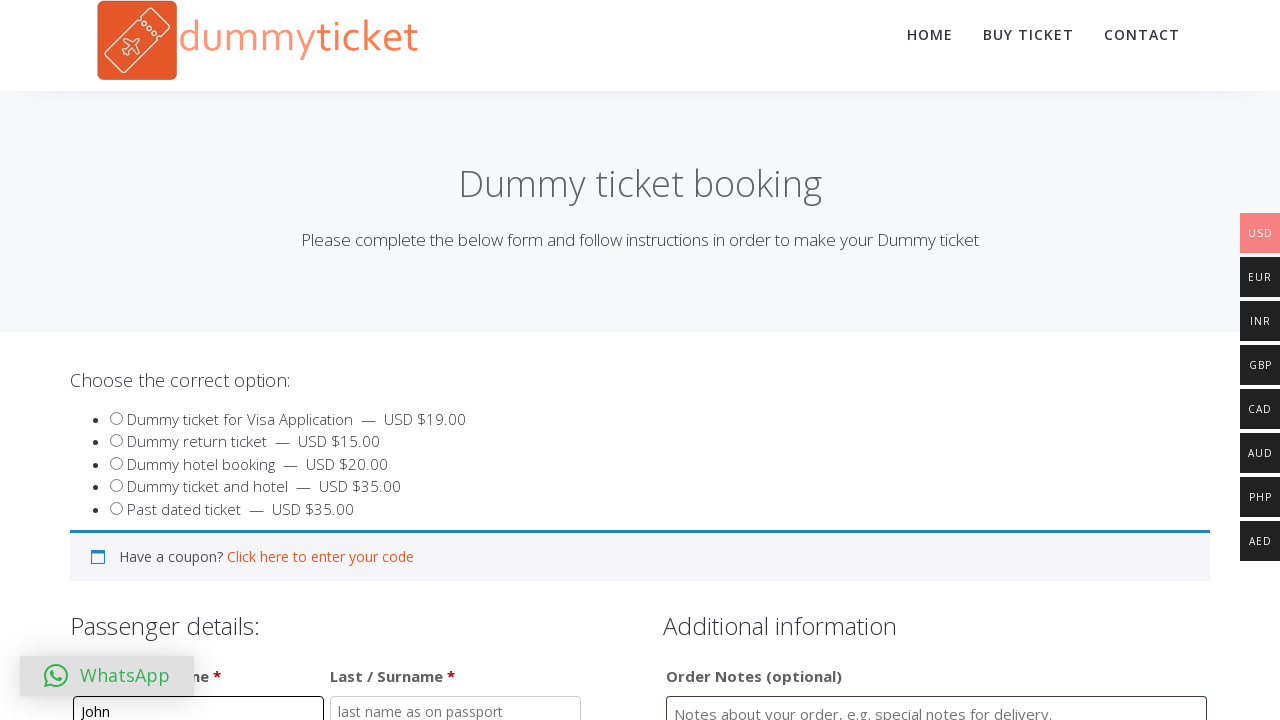

Filled last name field with 'Harry' on input[name='travlastname']
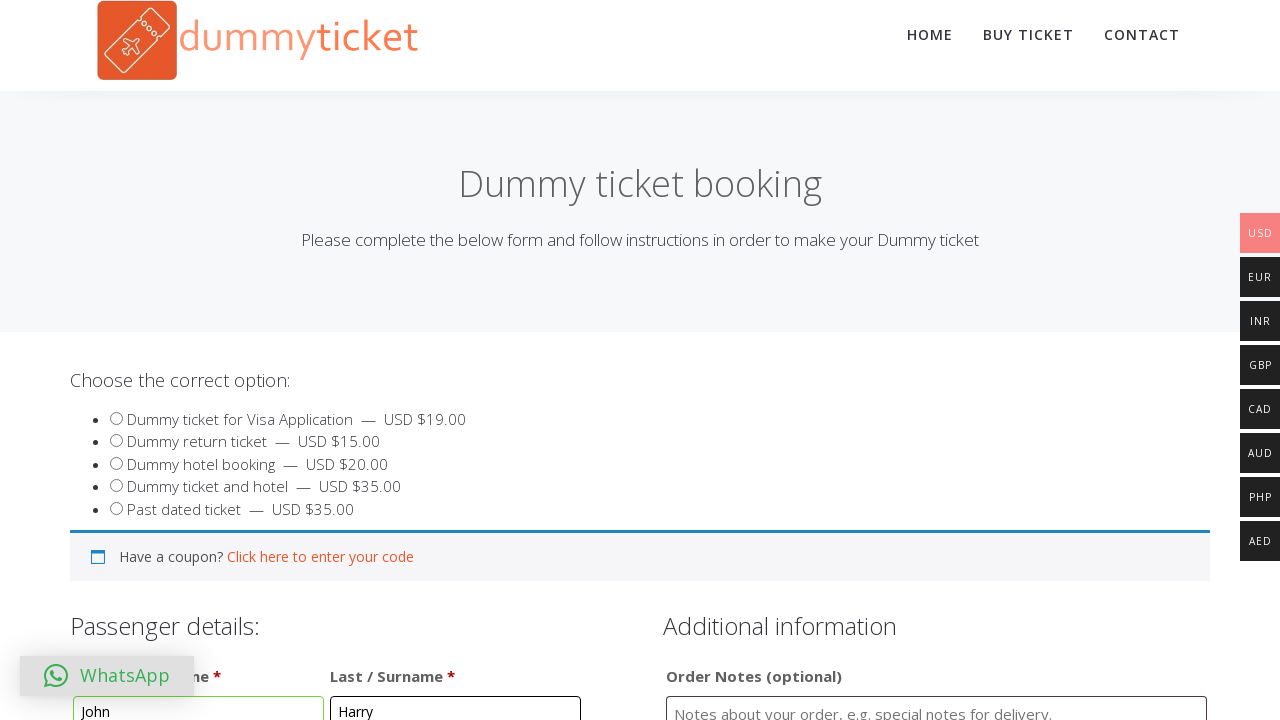

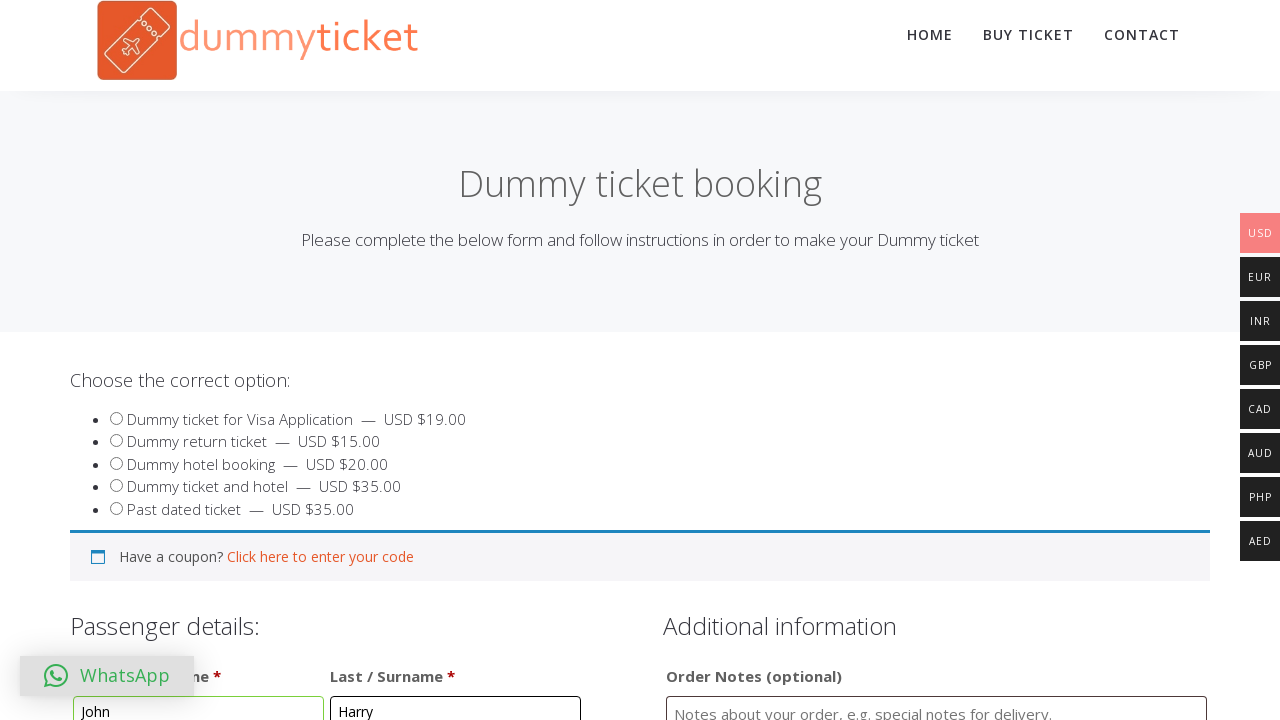